Tests jQuery UI draggable functionality by dragging an element to a new position within the demo iframe

Starting URL: https://jqueryui.com/draggable/

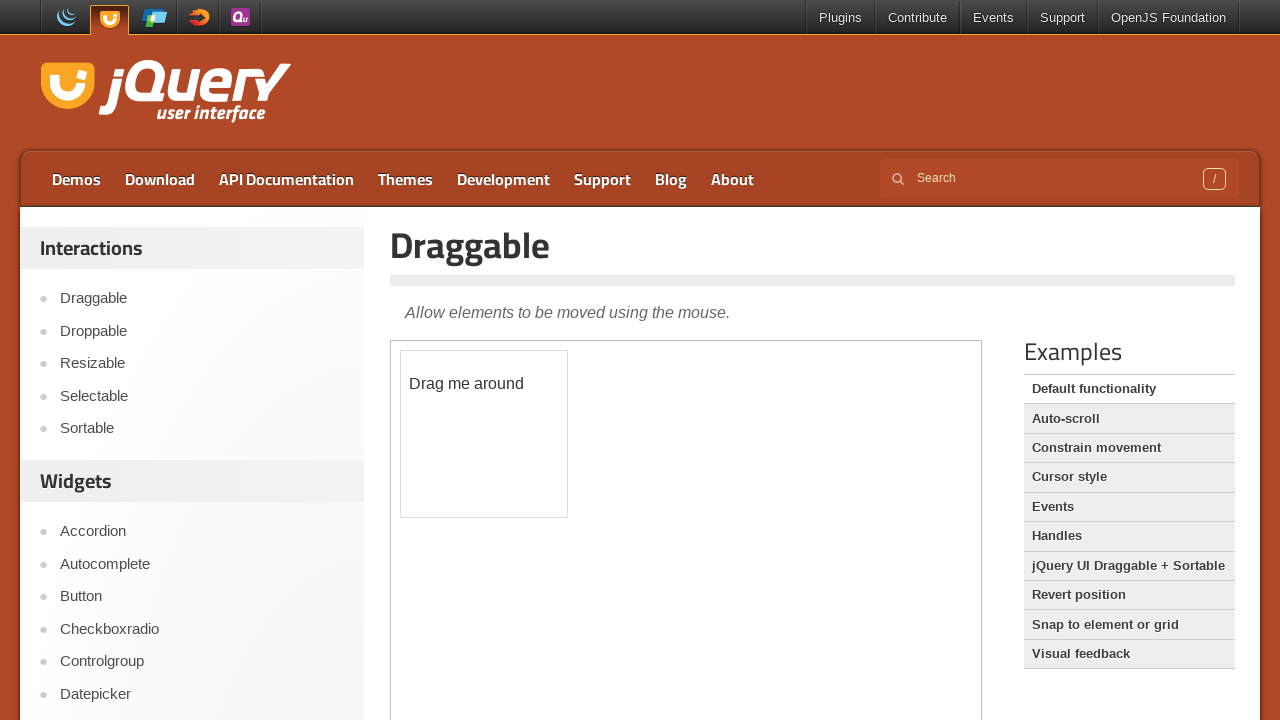

Located the demo iframe
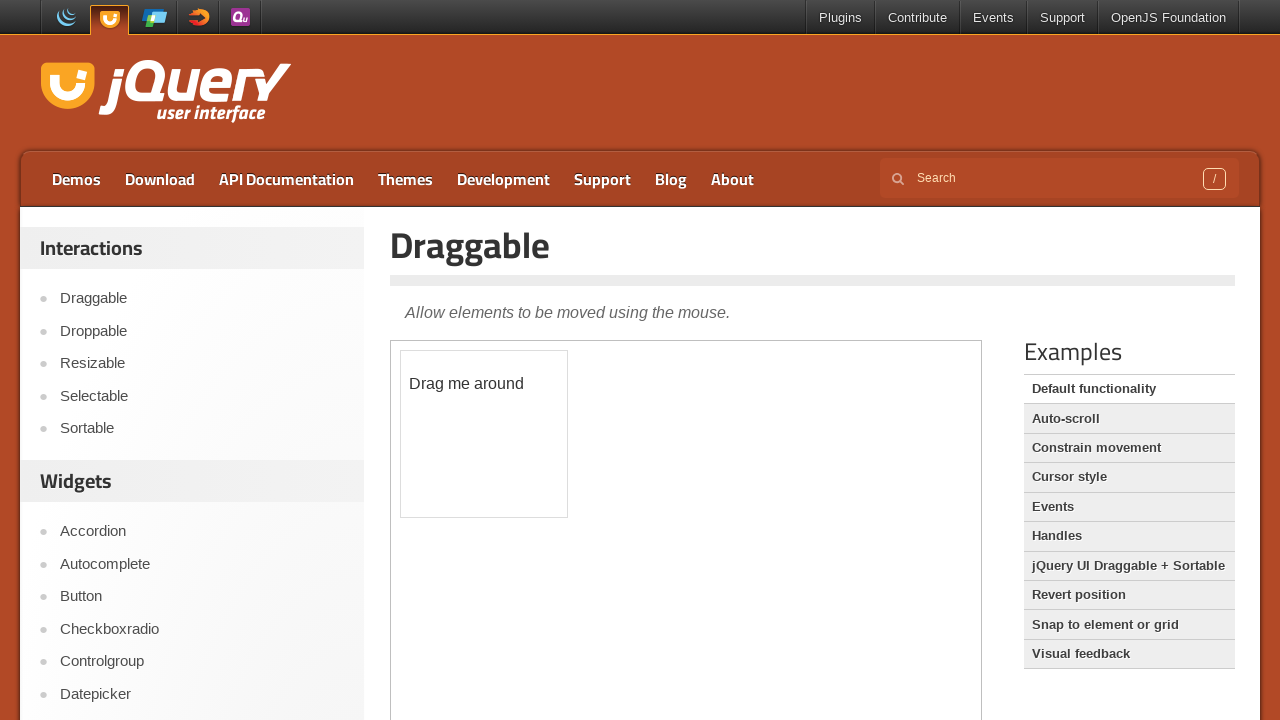

Located the draggable element with id 'draggable'
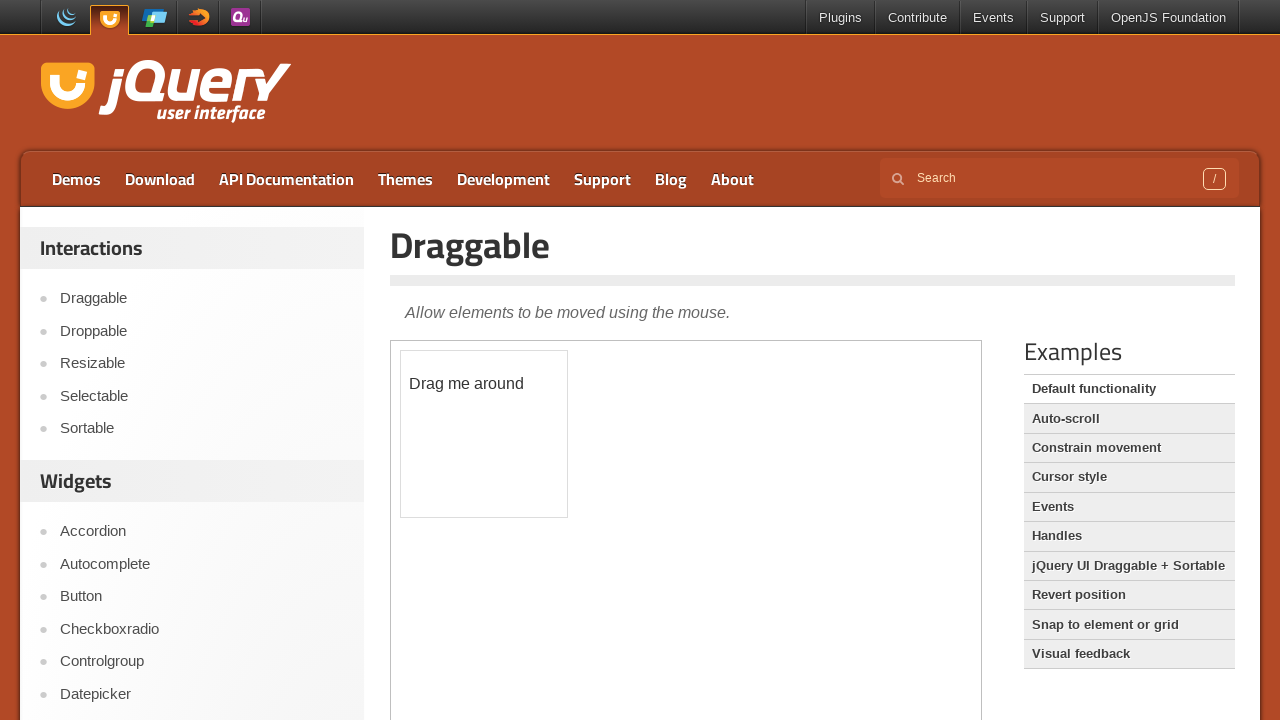

Dragged the element 90 pixels horizontally and 75 pixels vertically to a new position at (491, 426)
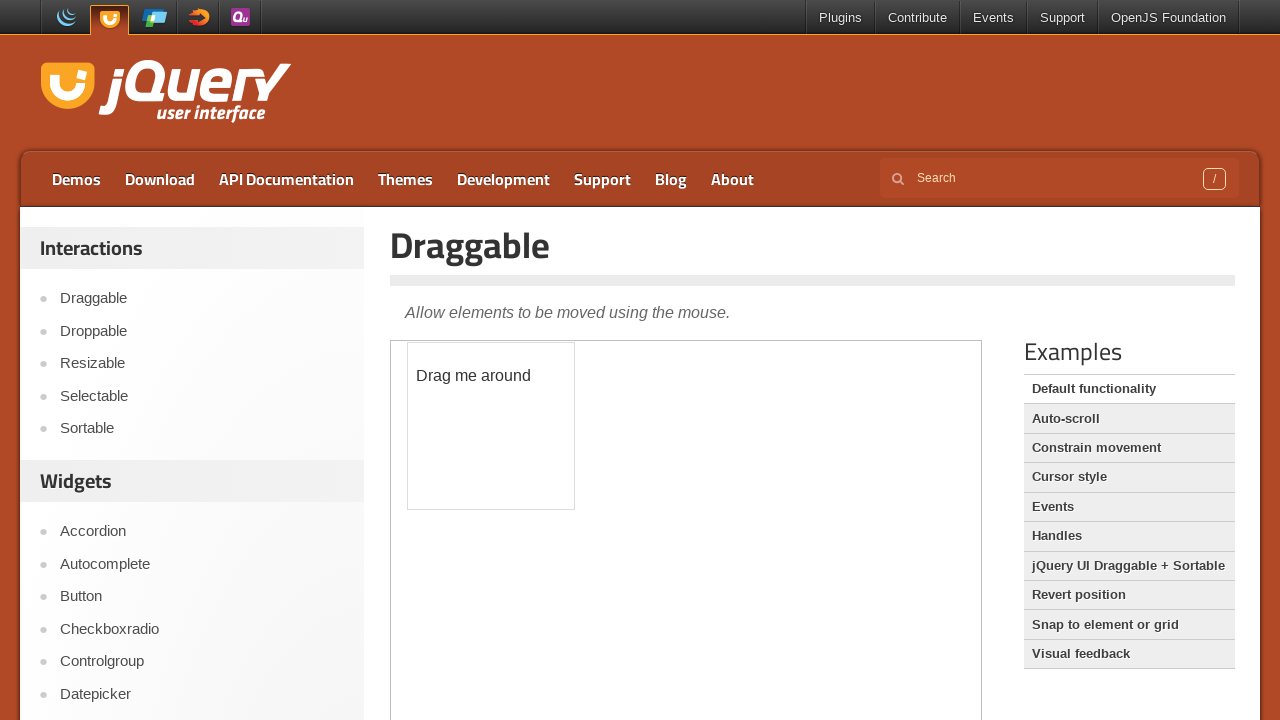

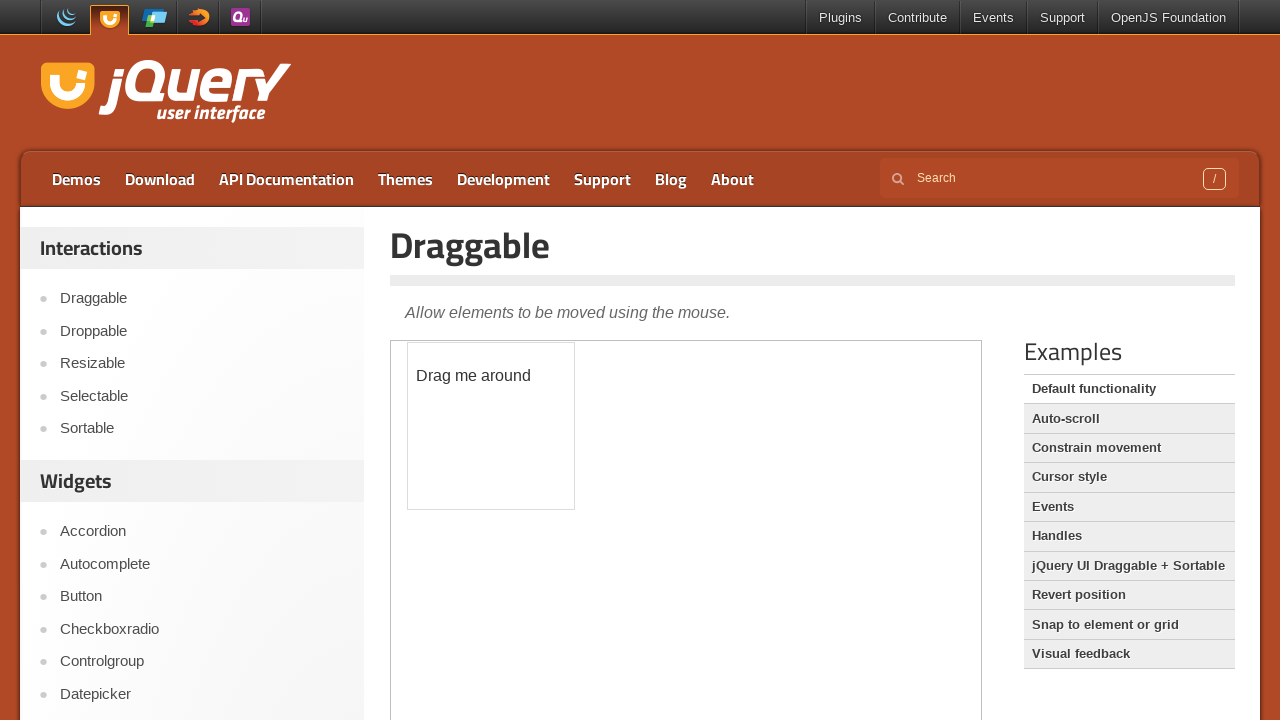